Tests the search functionality on python.org by entering a search query "pycon" and submitting the form using the Enter key

Starting URL: http://www.python.org

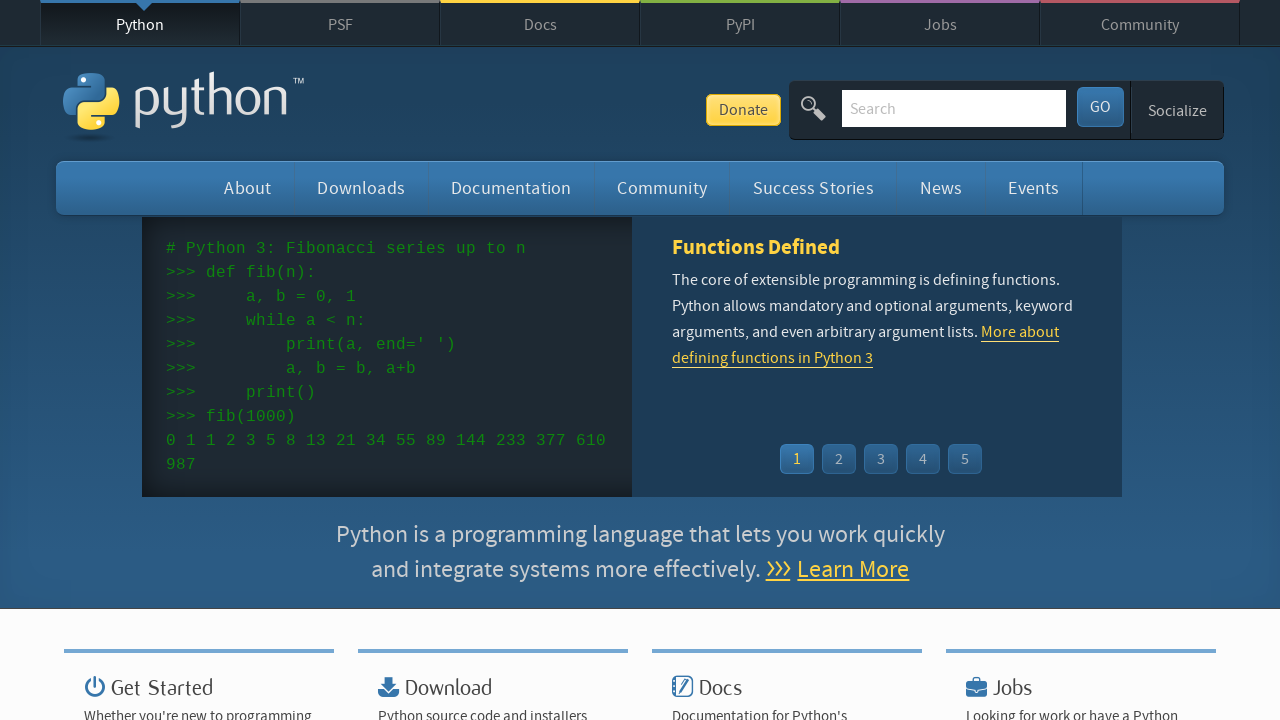

Cleared the search input field on input[name='q']
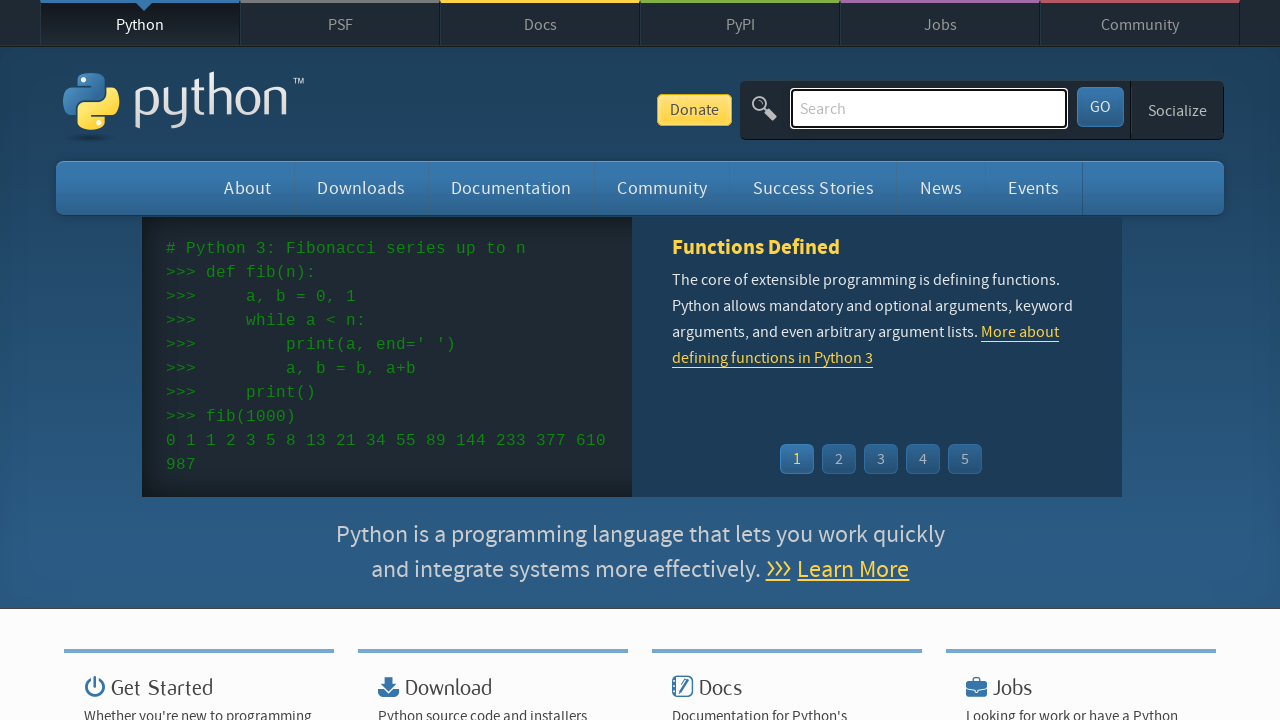

Entered search query 'pycon' in the search field on input[name='q']
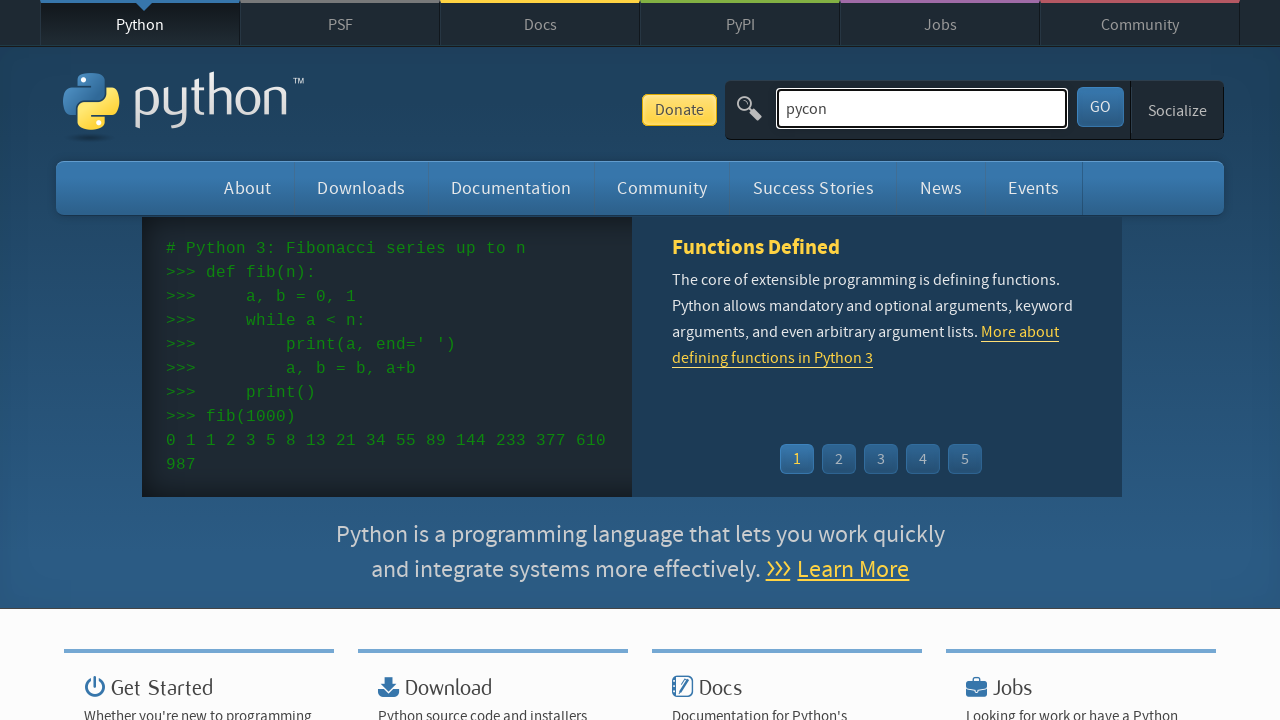

Pressed Enter to submit the search form on input[name='q']
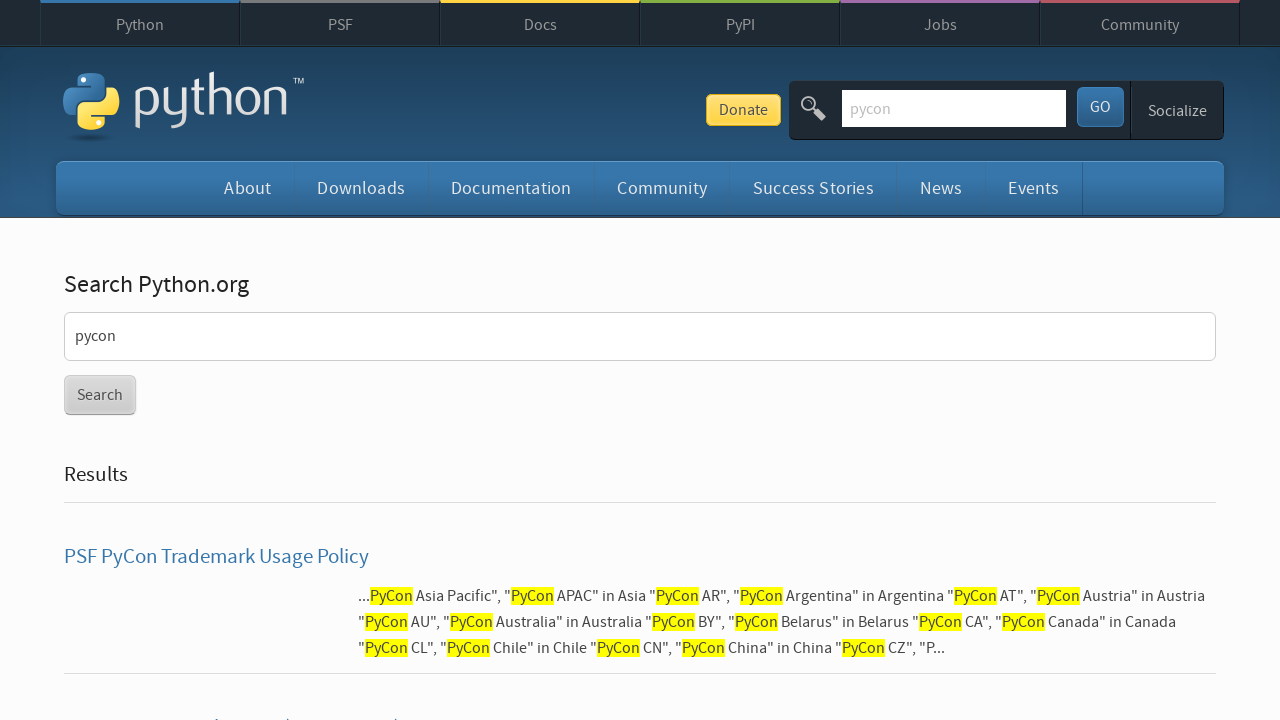

Search results page loaded and network became idle
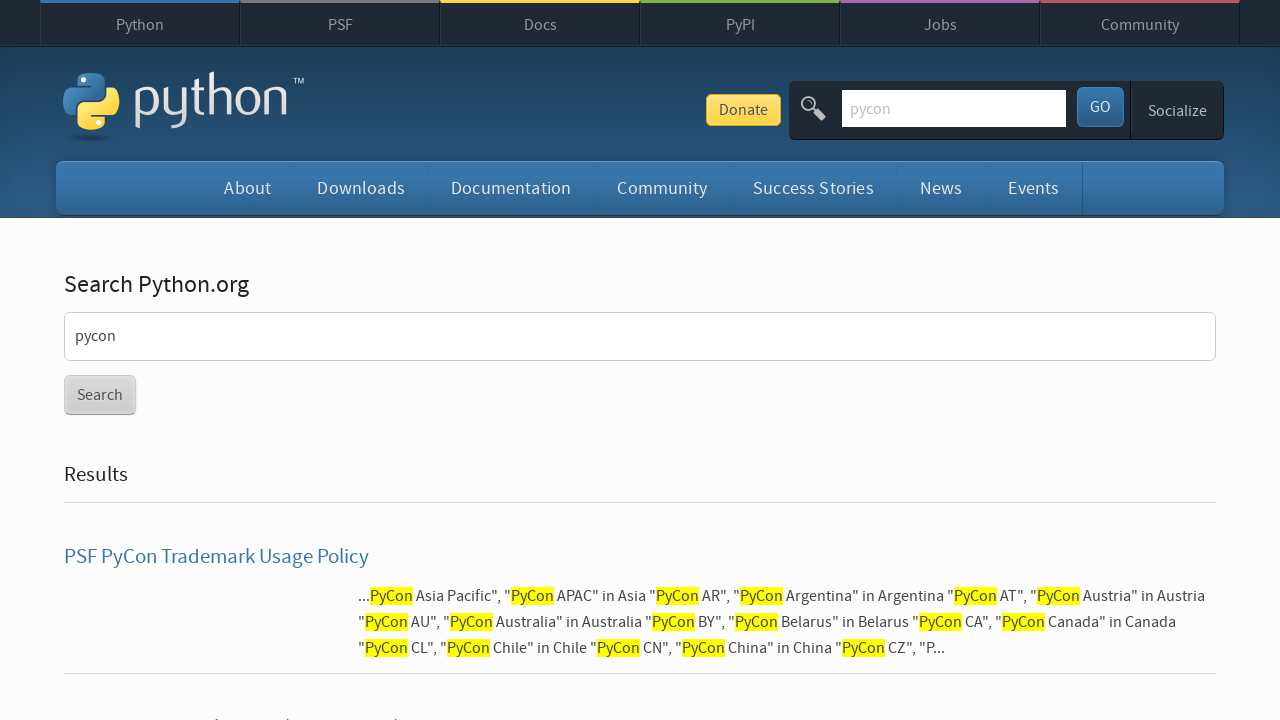

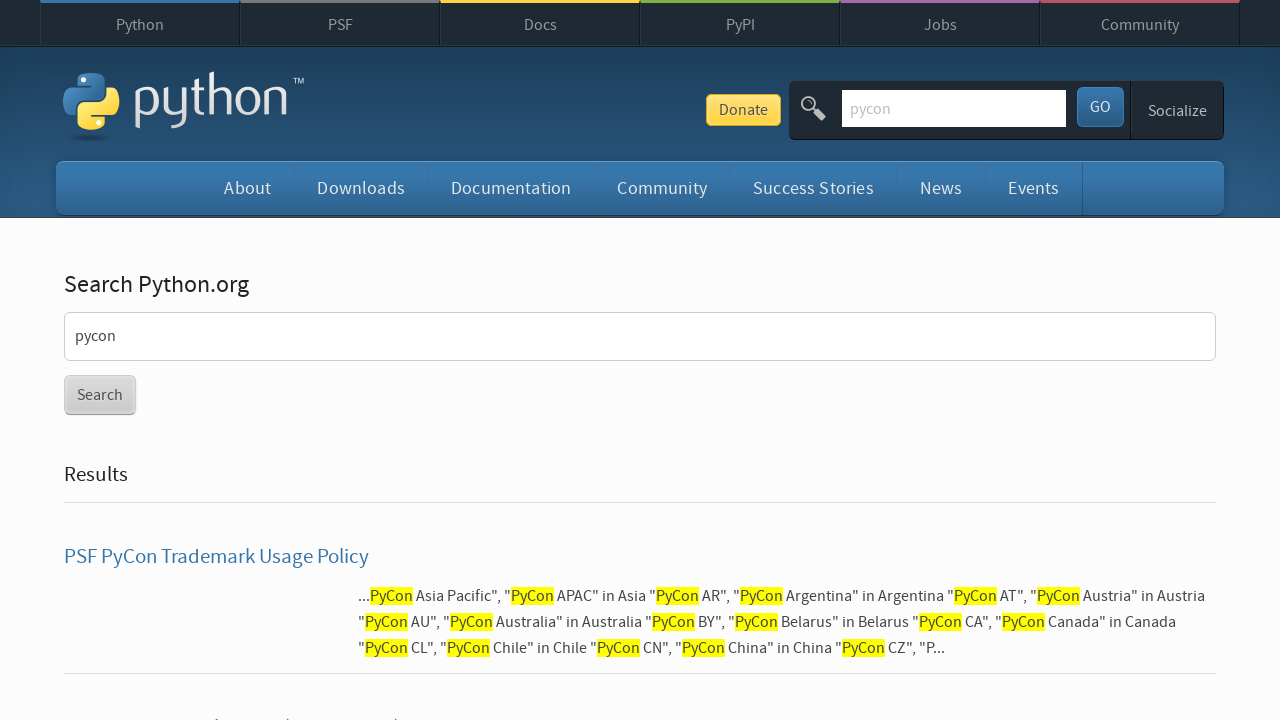